Tests that the homepage loads correctly by verifying the HTTP status is 200, the page has a title, and the body content has substantial text.

Starting URL: https://www.carloschaves.com

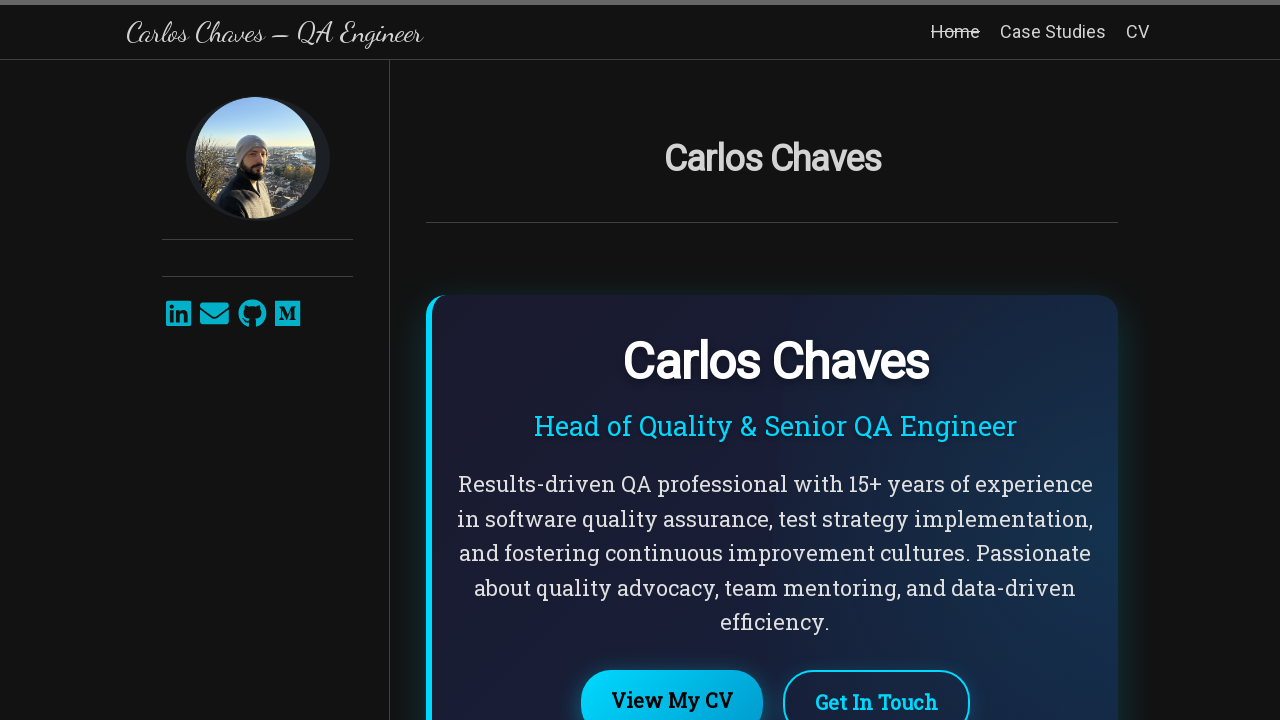

Waited for page to reach networkidle state
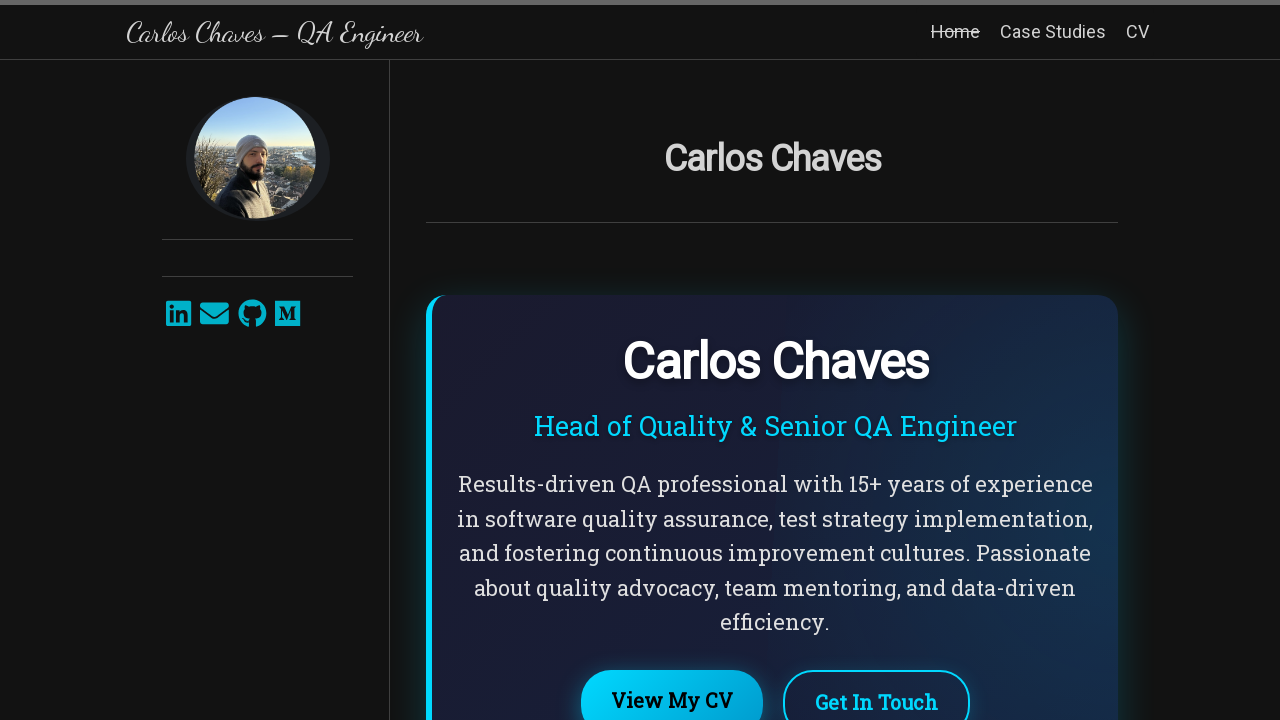

Retrieved page title
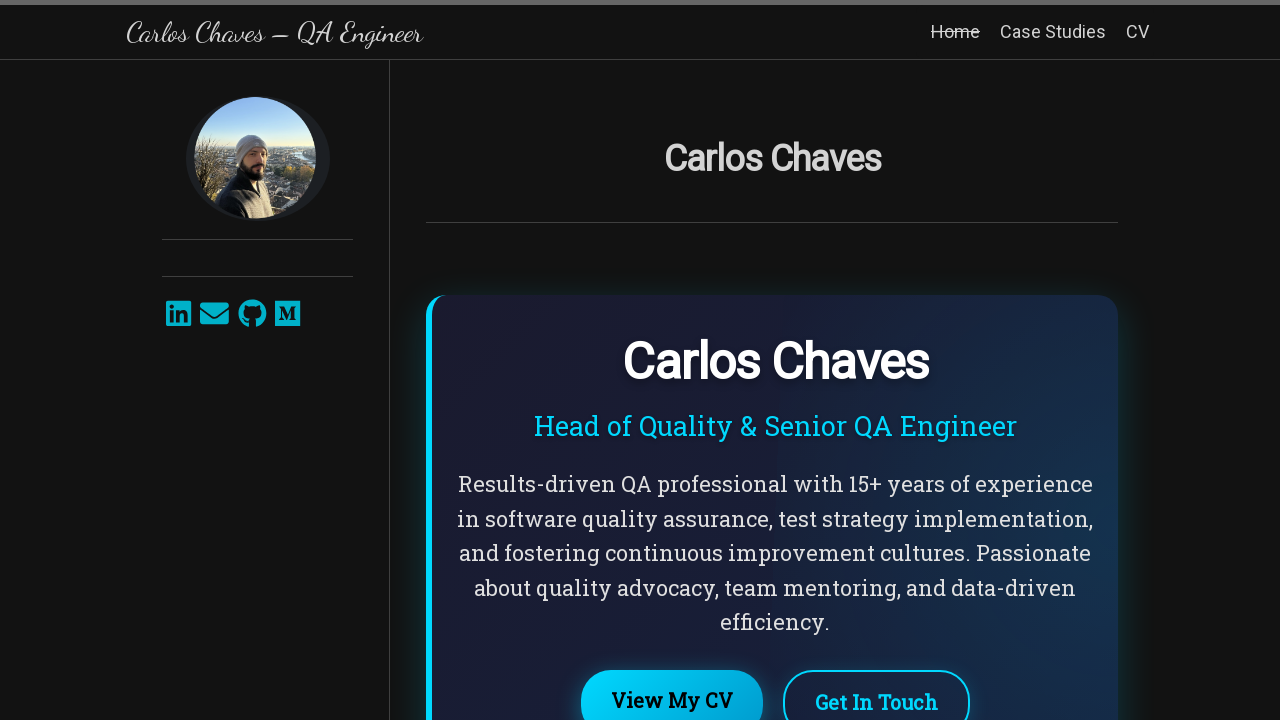

Verified page has a title
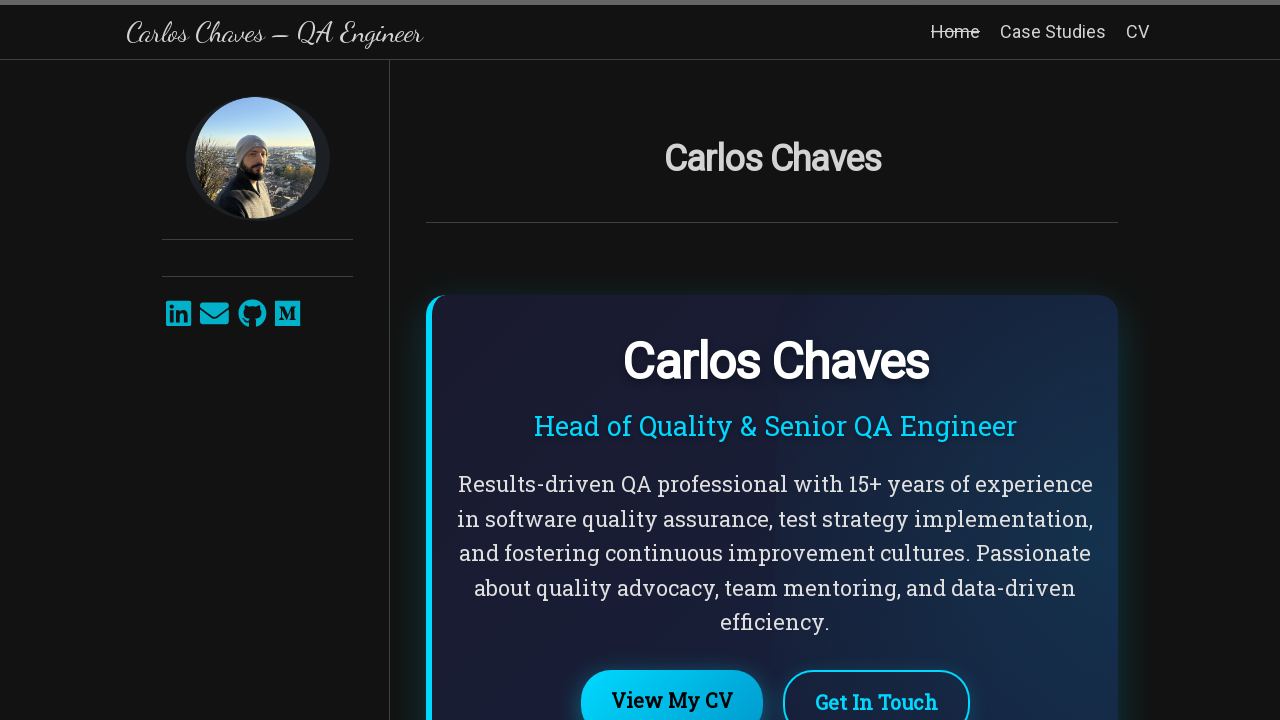

Page title confirmed: Carlos Chaves | Carlos Chaves – QA Engineer
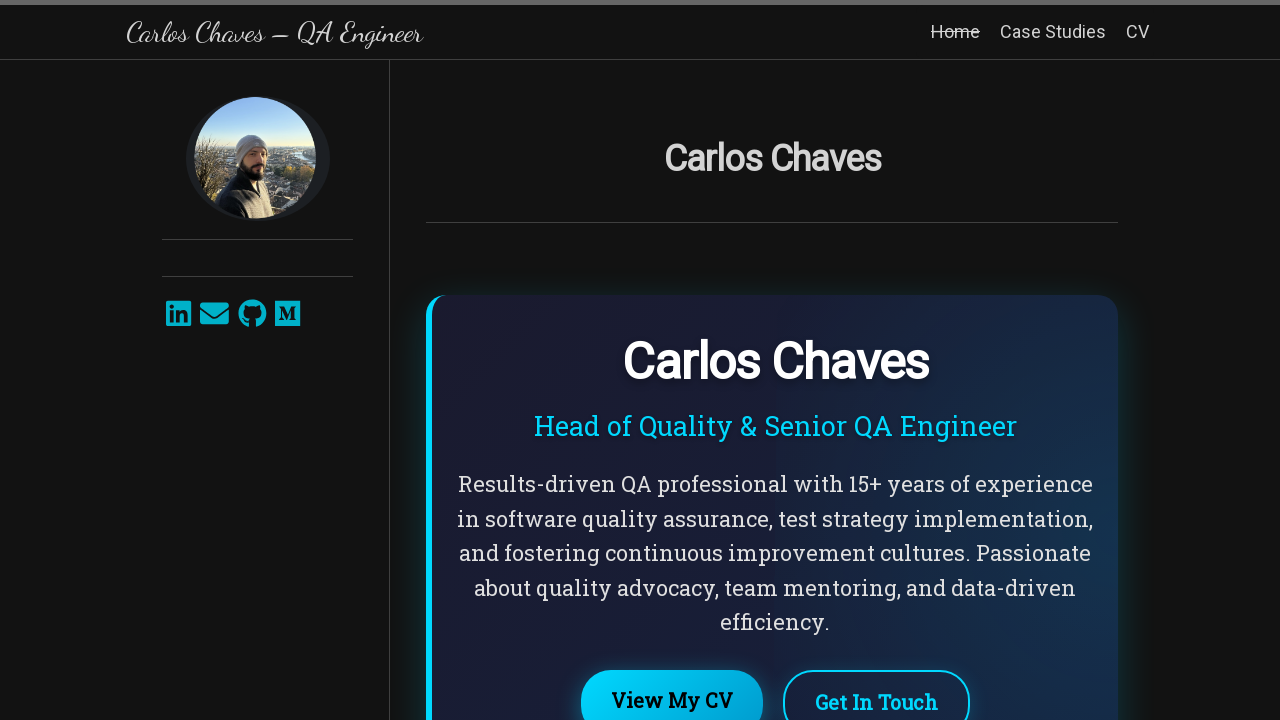

Retrieved body text content
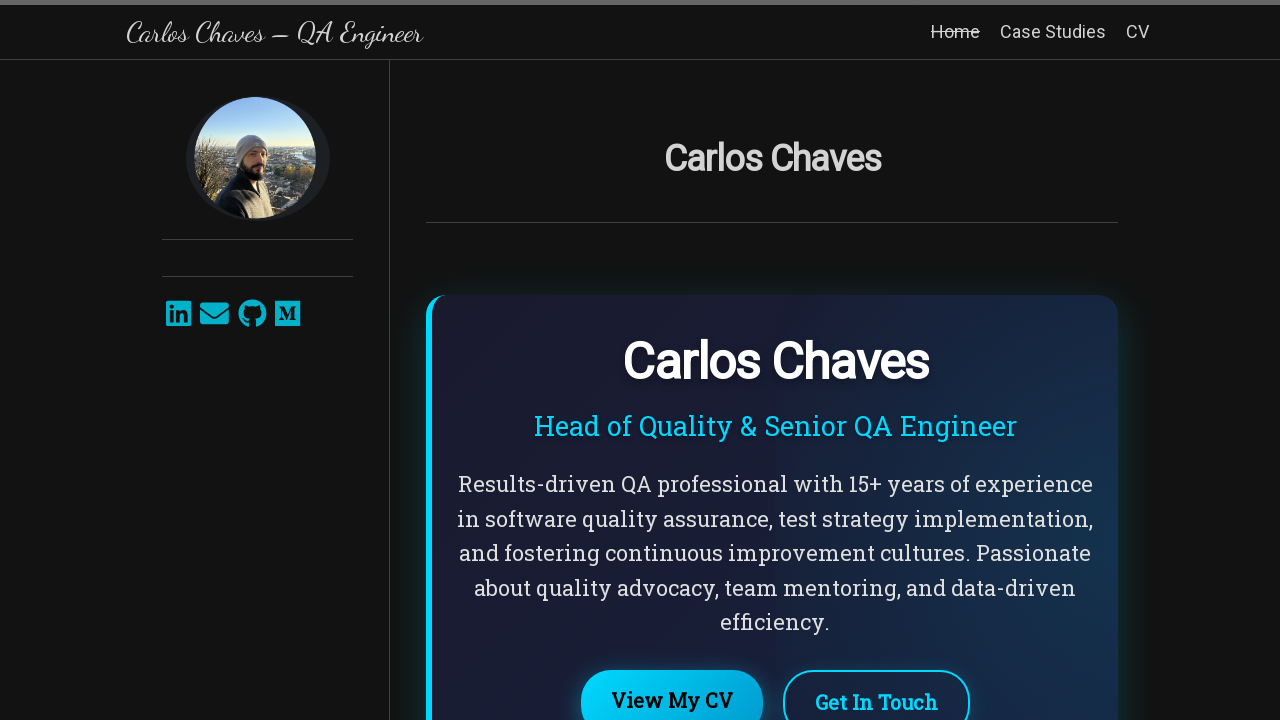

Verified page has substantial content (over 100 characters)
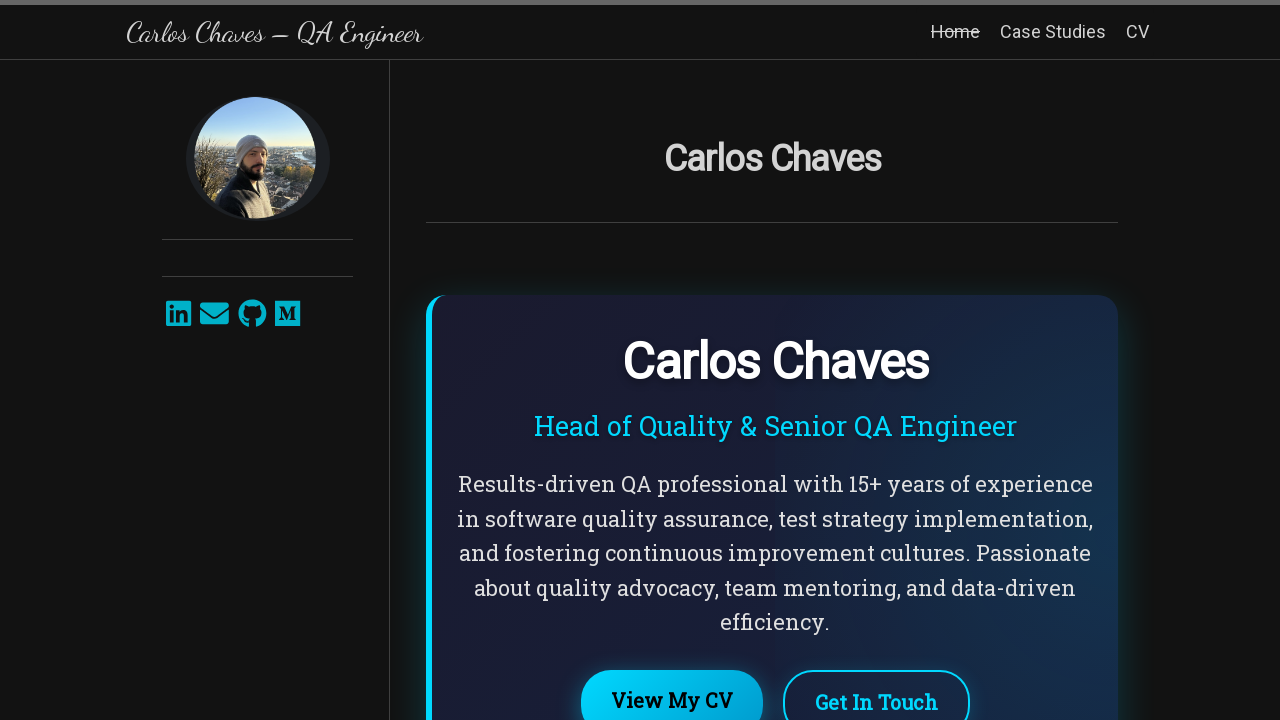

Page content length confirmed: 5733 characters
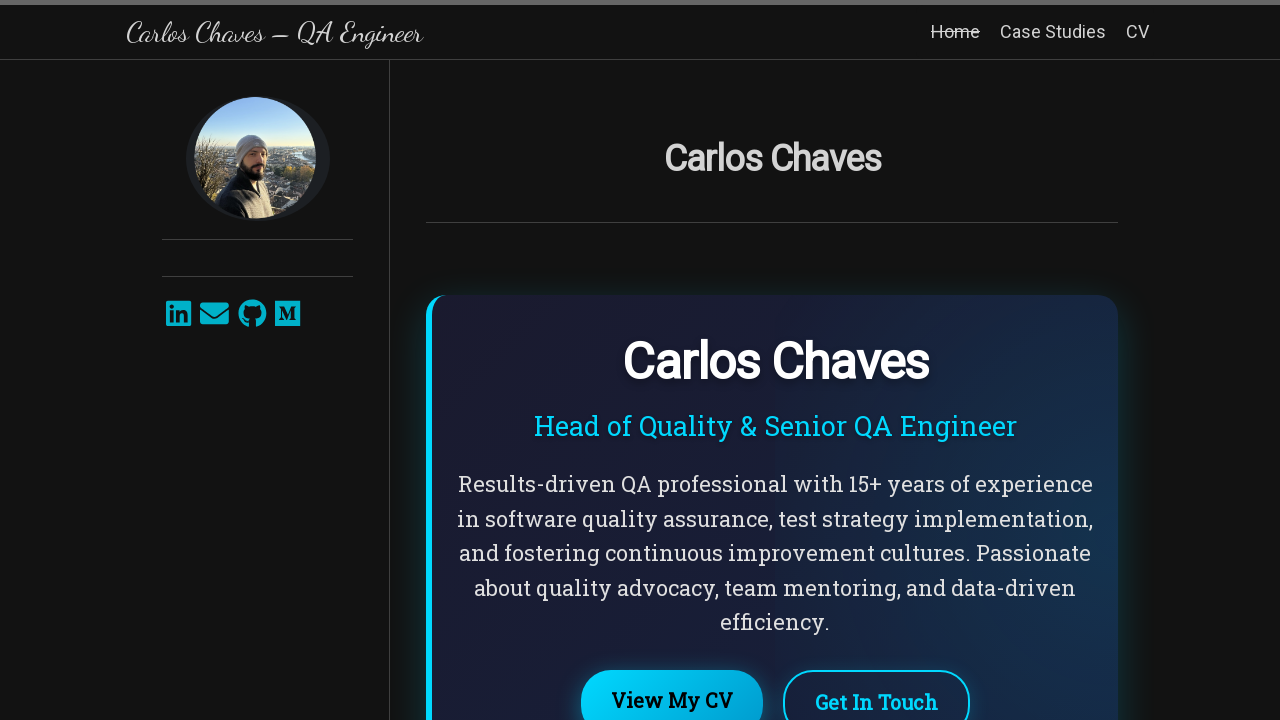

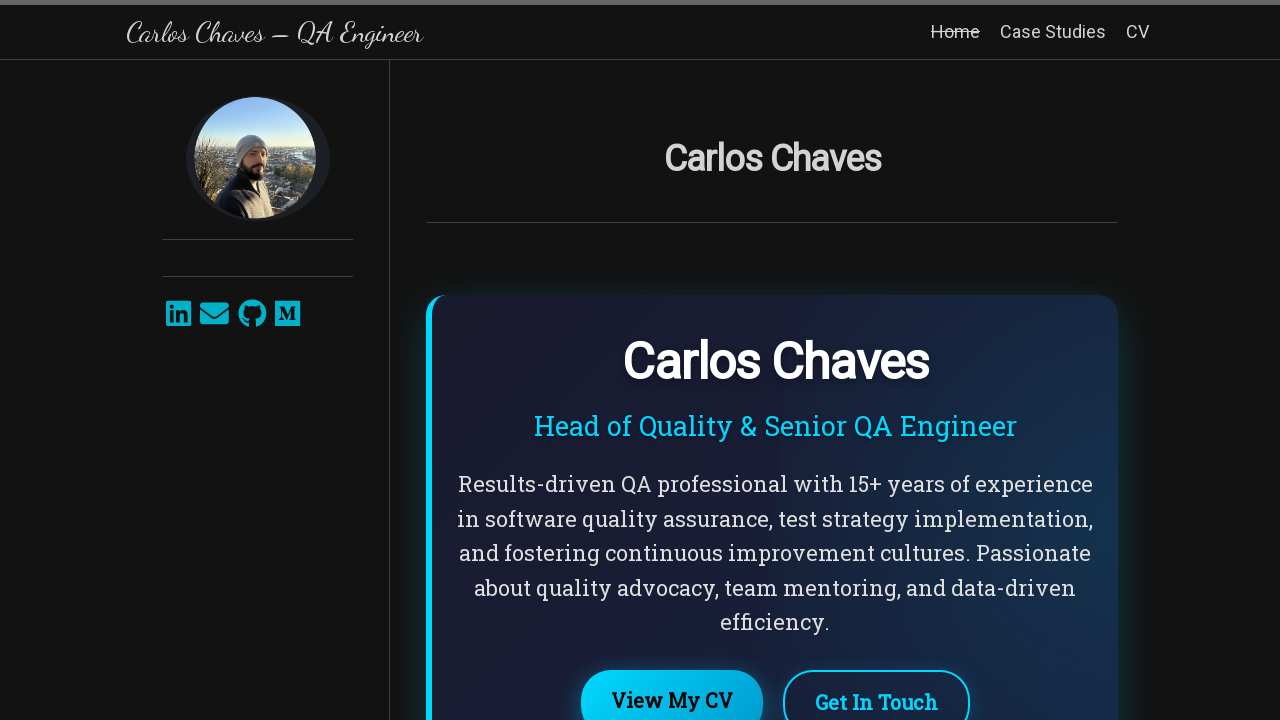